Tests navigation functionality by locating the first menu link in the main menu container and clicking it to navigate to another page.

Starting URL: https://www.globalsqa.com/free-ebooks/

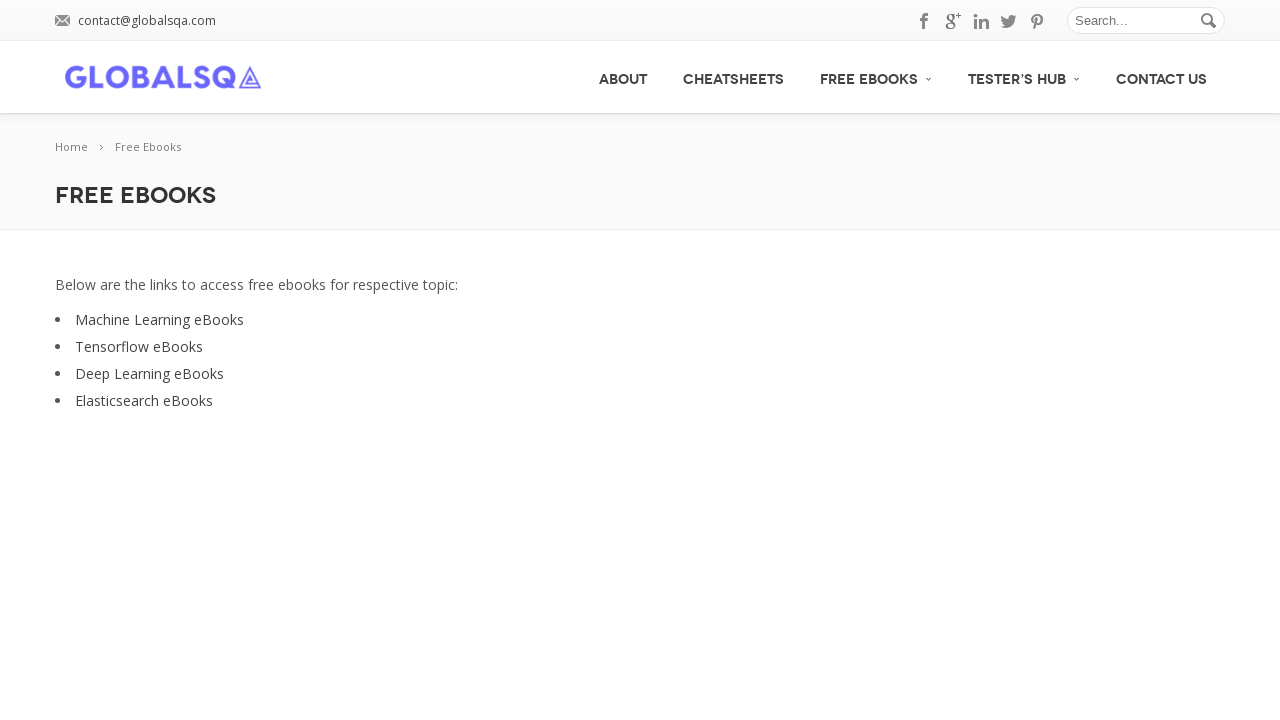

Located the first menu link in the main menu container
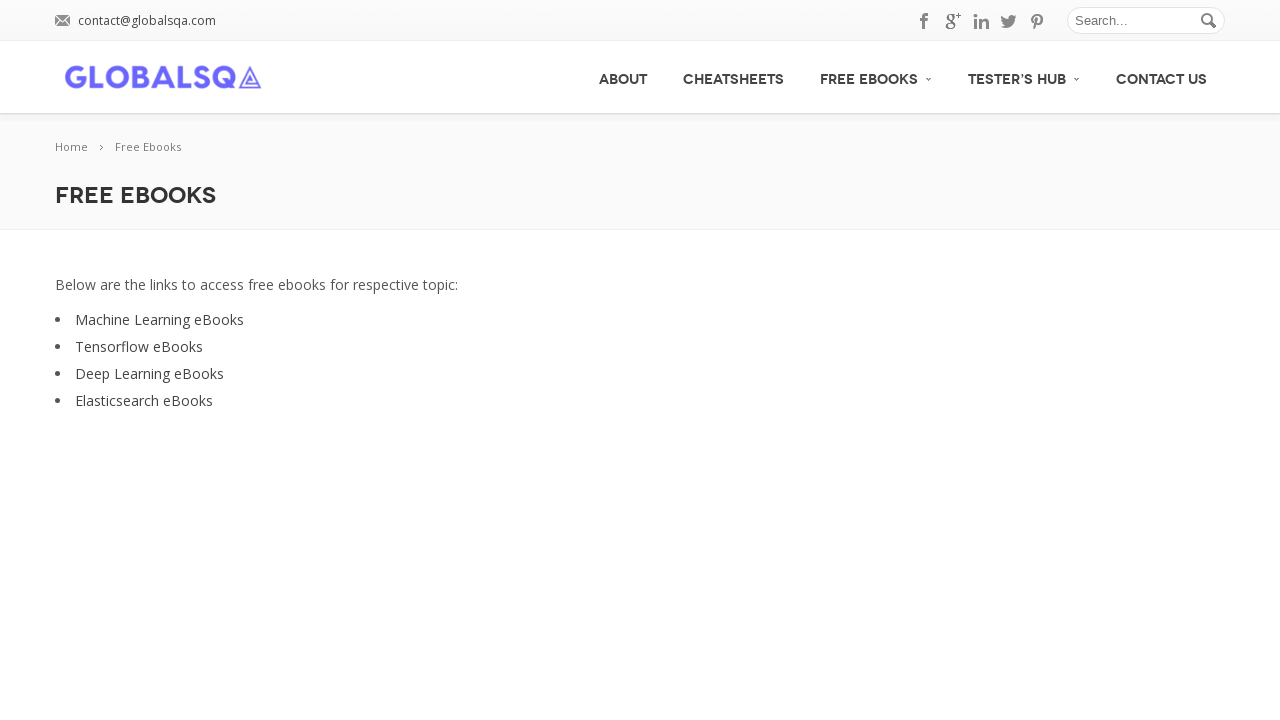

Clicked the first menu link to navigate to another page at (623, 77) on .menu-custom-main-menu-container li a >> nth=0
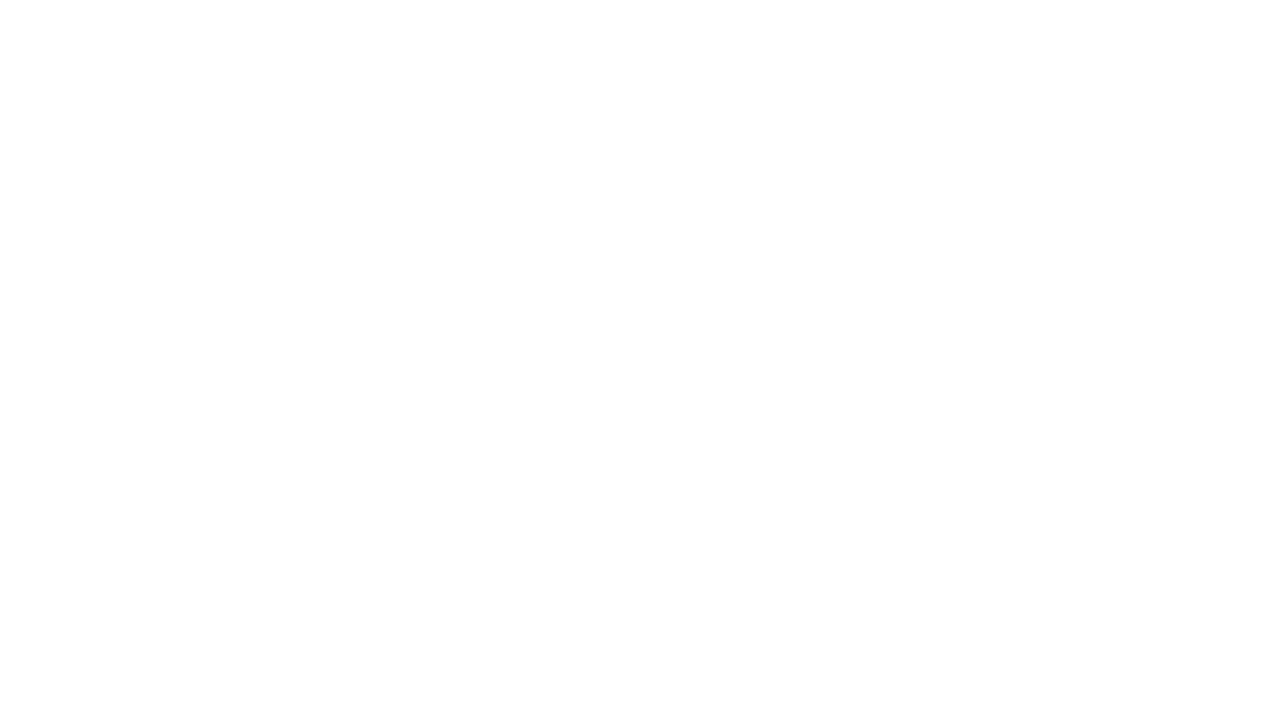

Navigation completed and page fully loaded
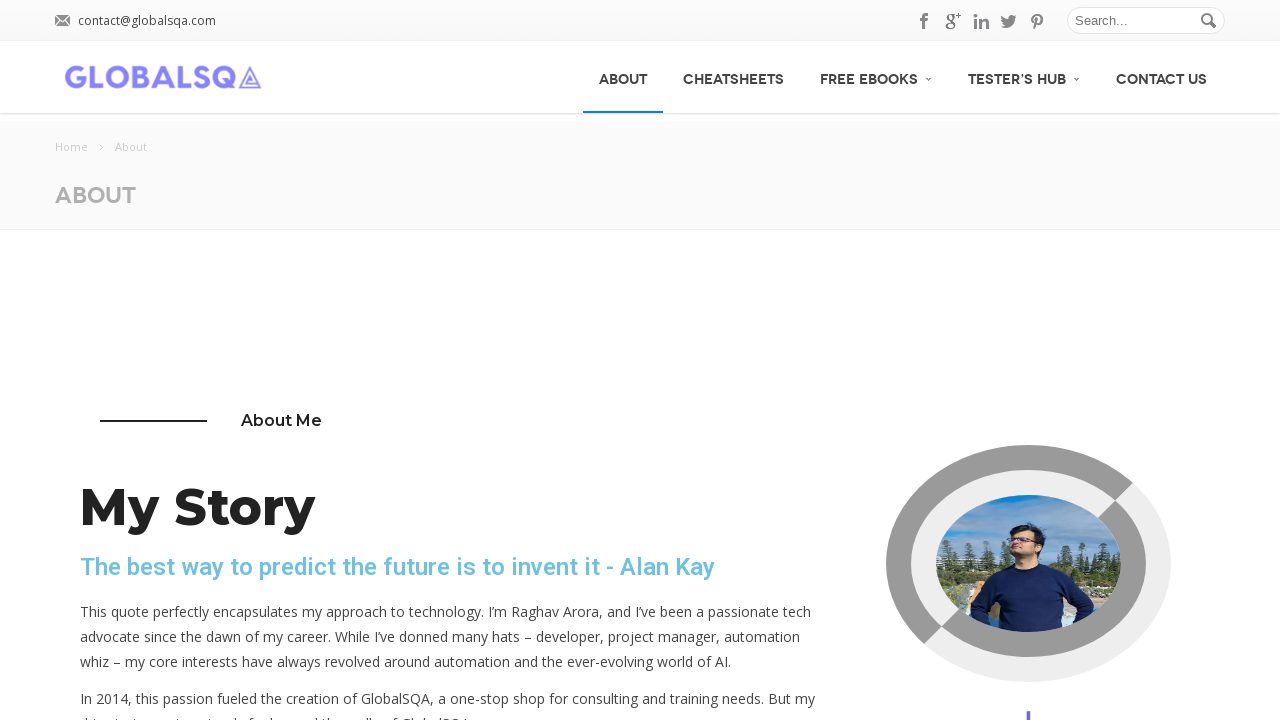

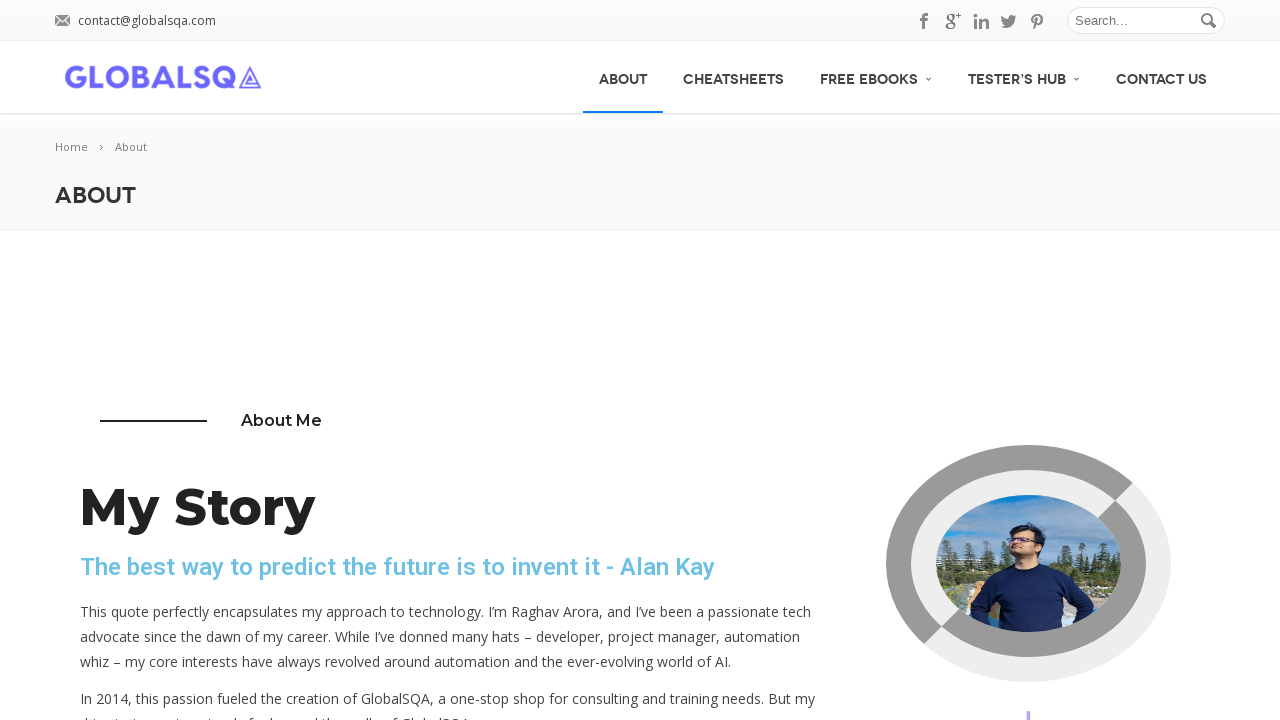